Tests calculation with decimal numbers when integer-only mode is enabled

Starting URL: https://testsheepnz.github.io/BasicCalculator.html

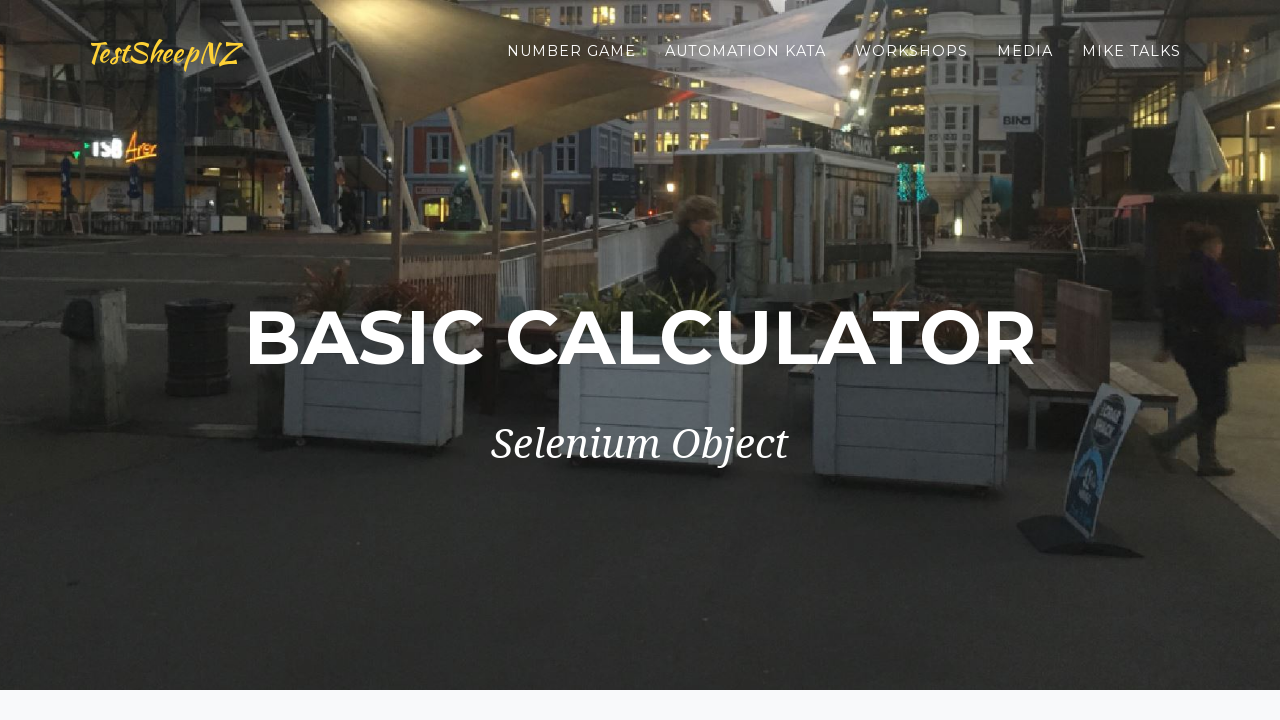

Clicked integer-only mode checkbox at (376, 428) on #integerSelect
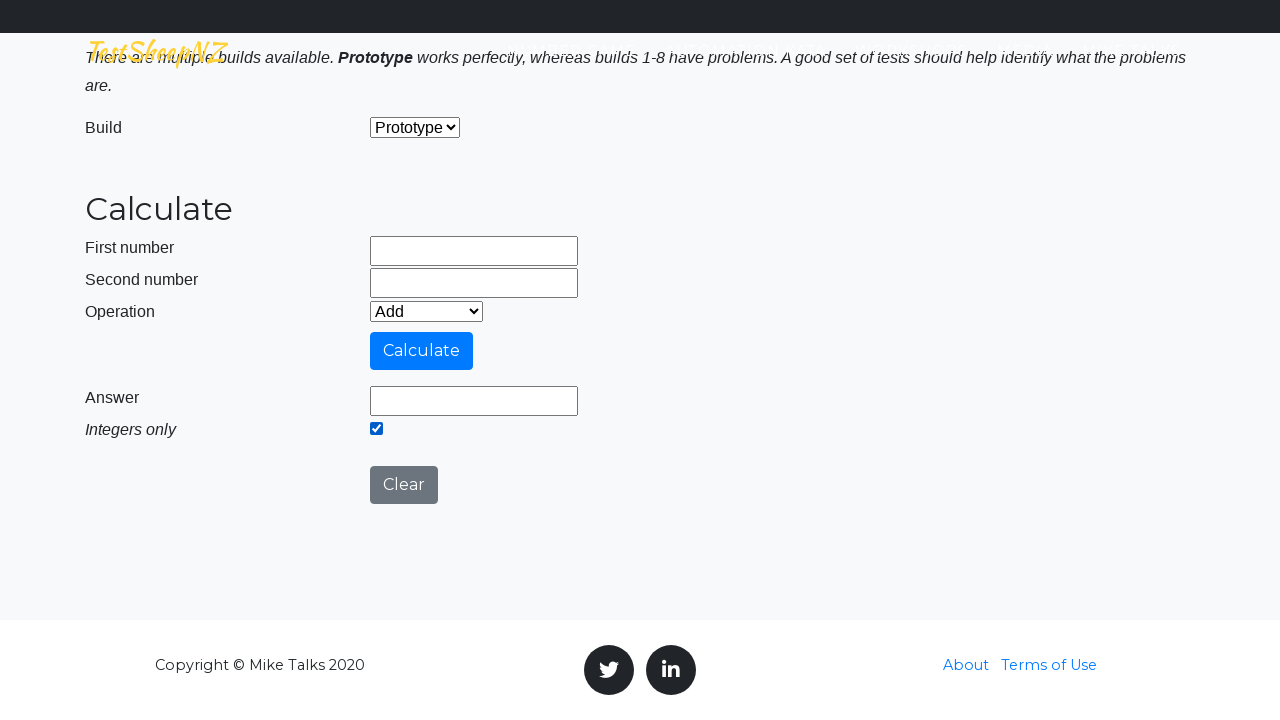

Entered 3.5 in first number field on #number1Field
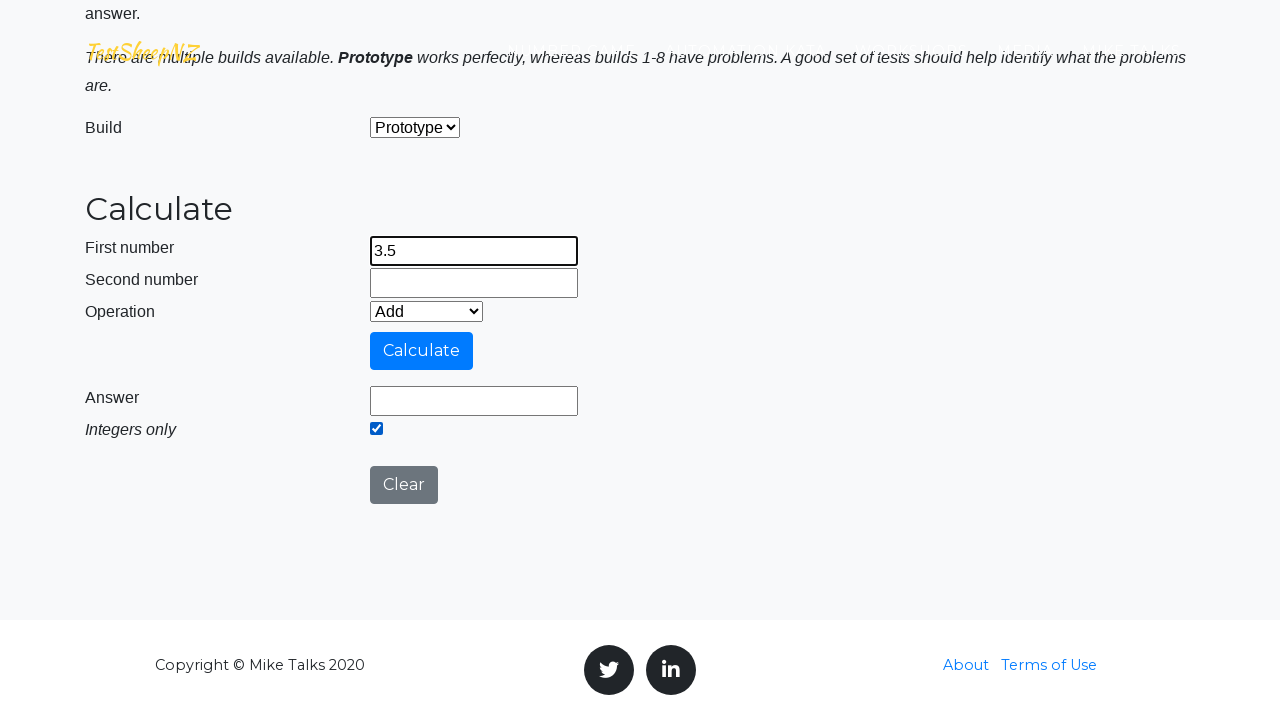

Entered 2.2 in second number field on #number2Field
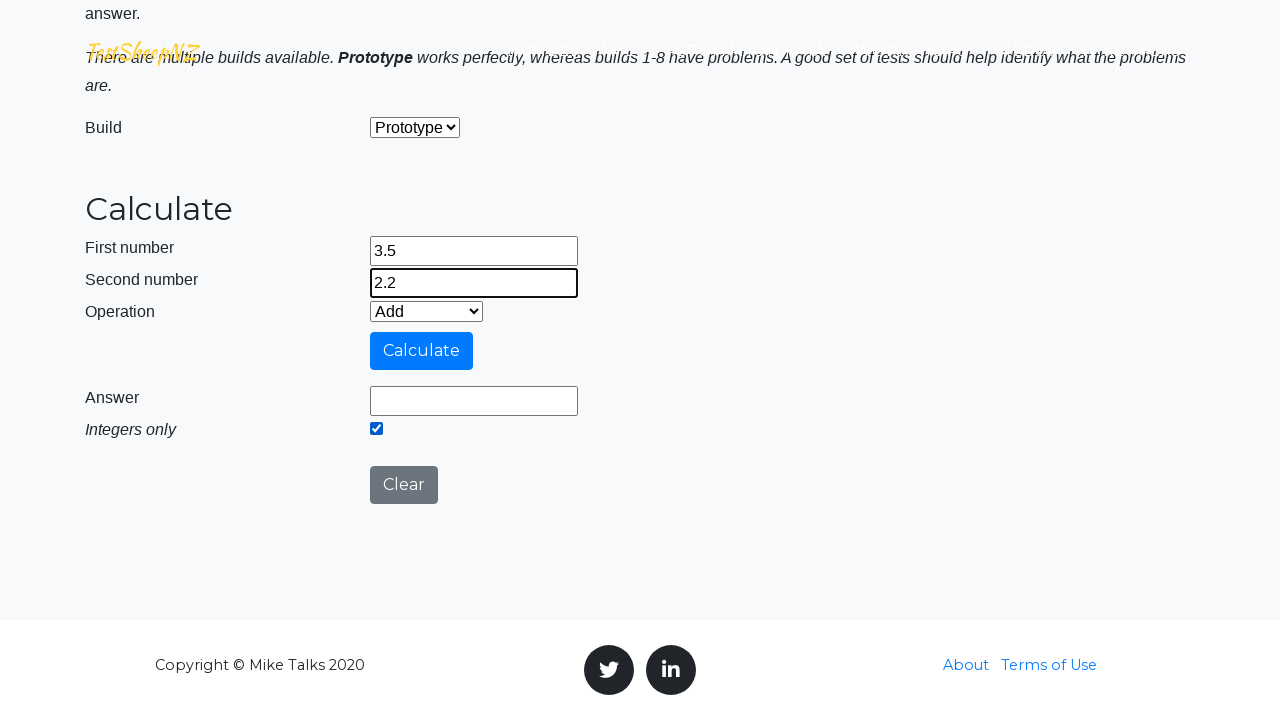

Clicked calculate button at (422, 351) on #calculateButton
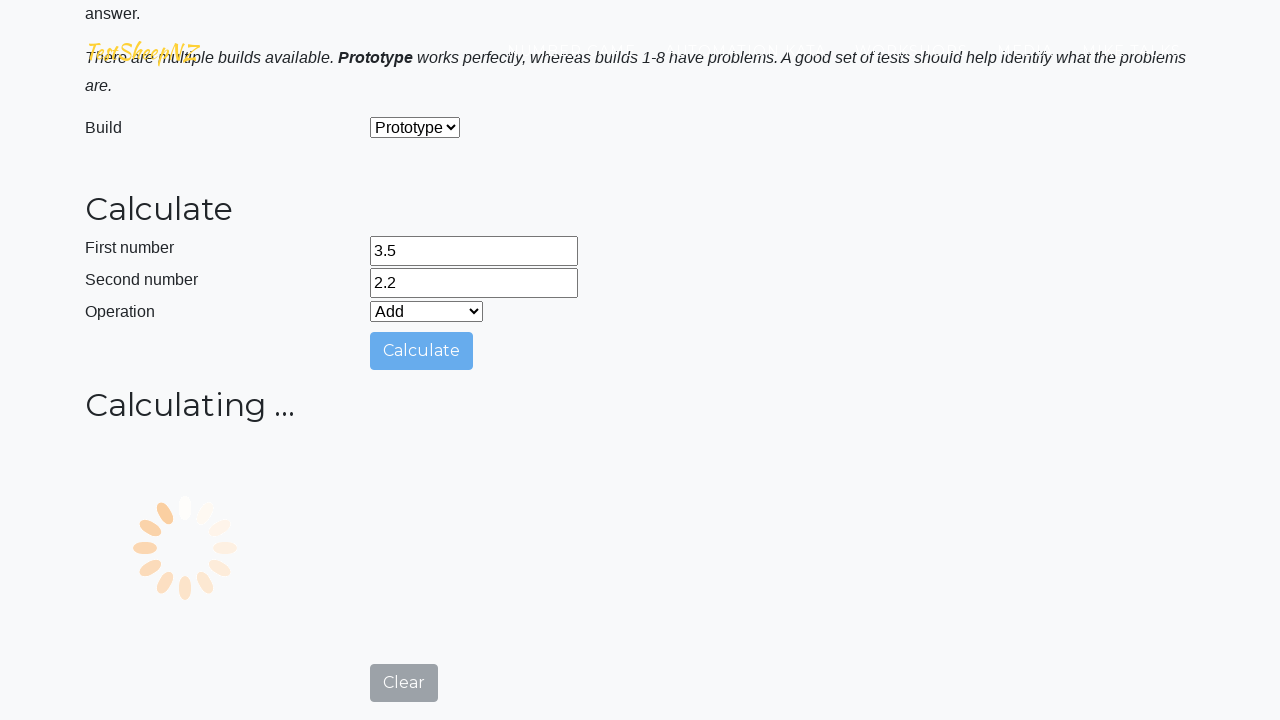

Verified result equals 5 (decimal values rounded to integers)
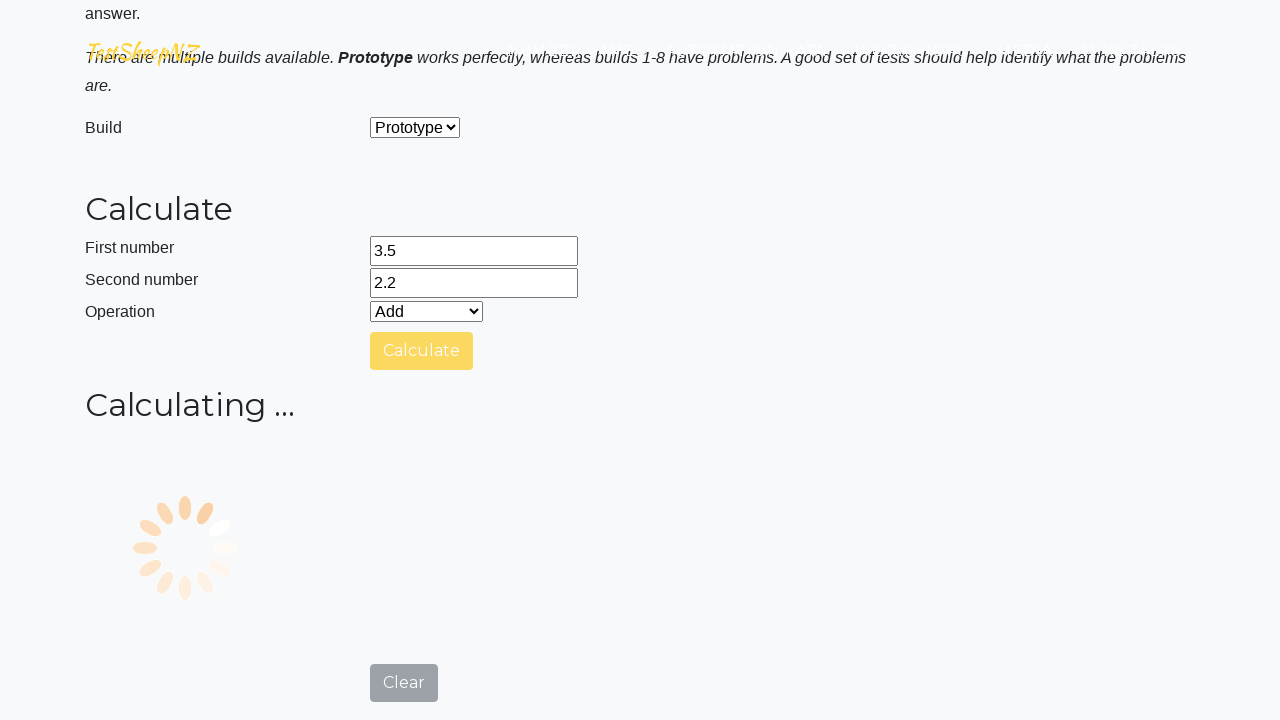

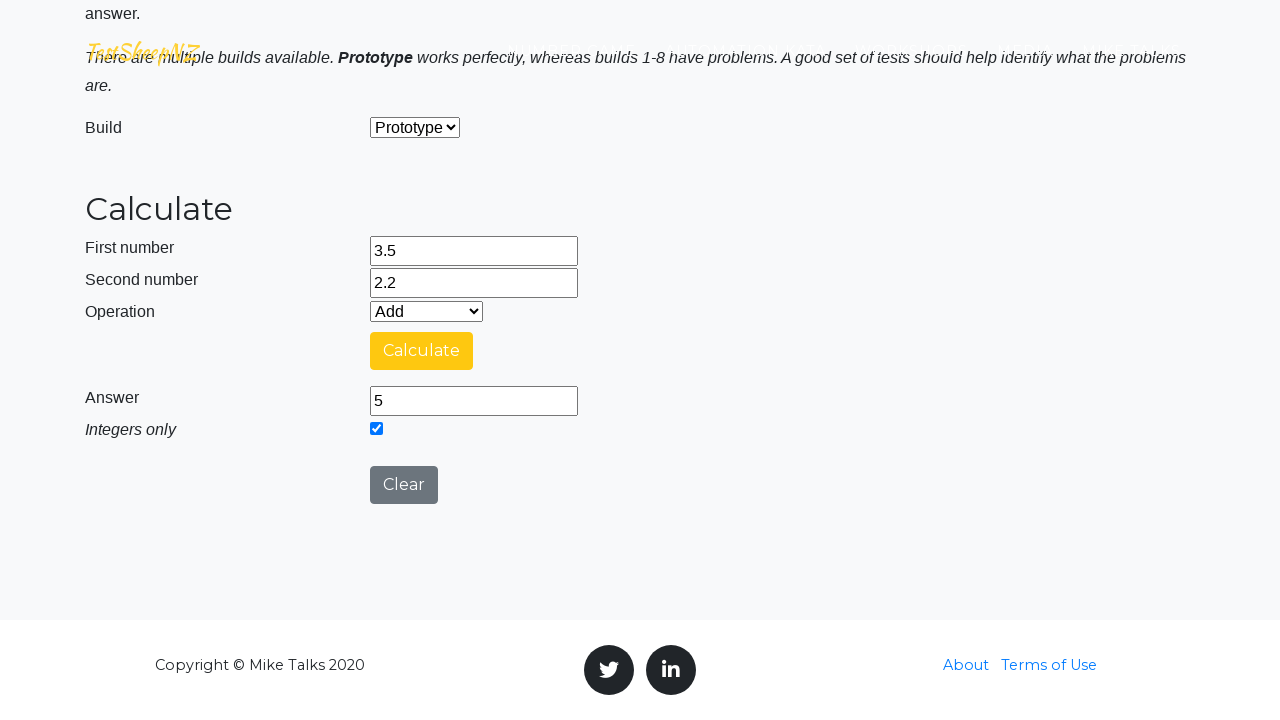